Tests the add/remove elements functionality by clicking Add Element button, verifying Delete button appears, clicking Delete, and verifying the page heading remains visible

Starting URL: https://the-internet.herokuapp.com/add_remove_elements/

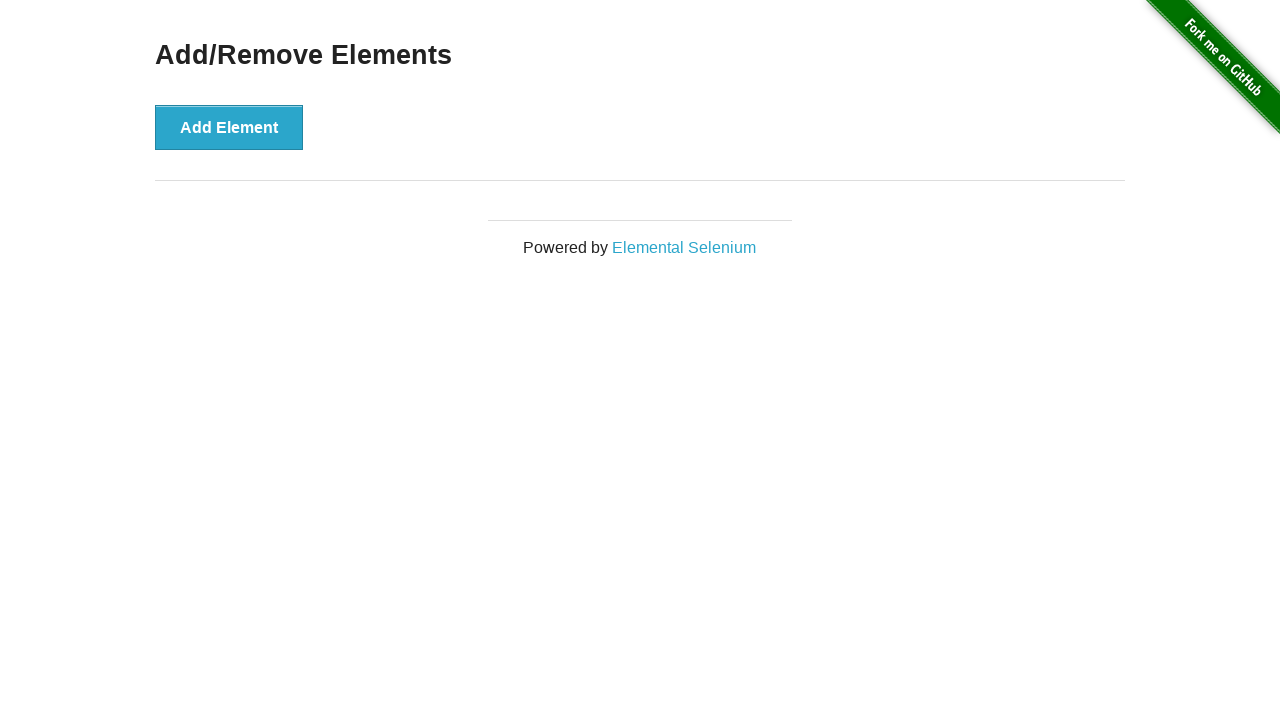

Clicked Add Element button at (229, 127) on text='Add Element'
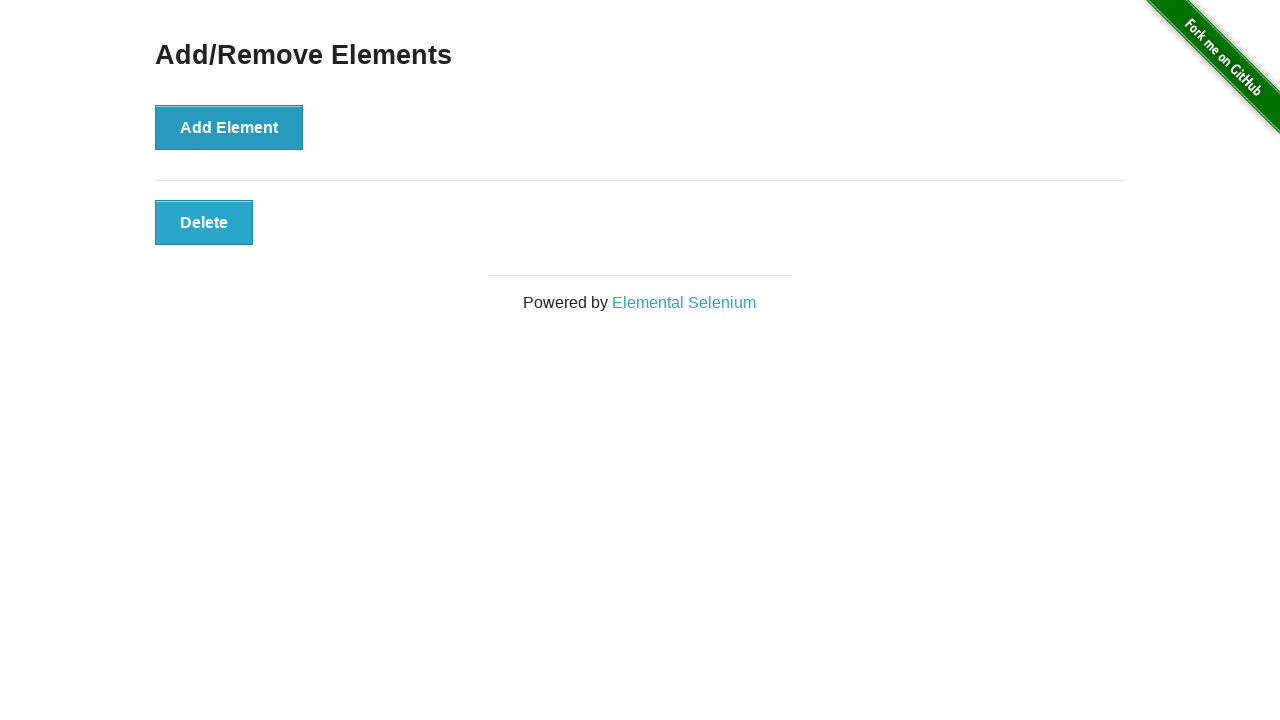

Delete button appeared after adding element
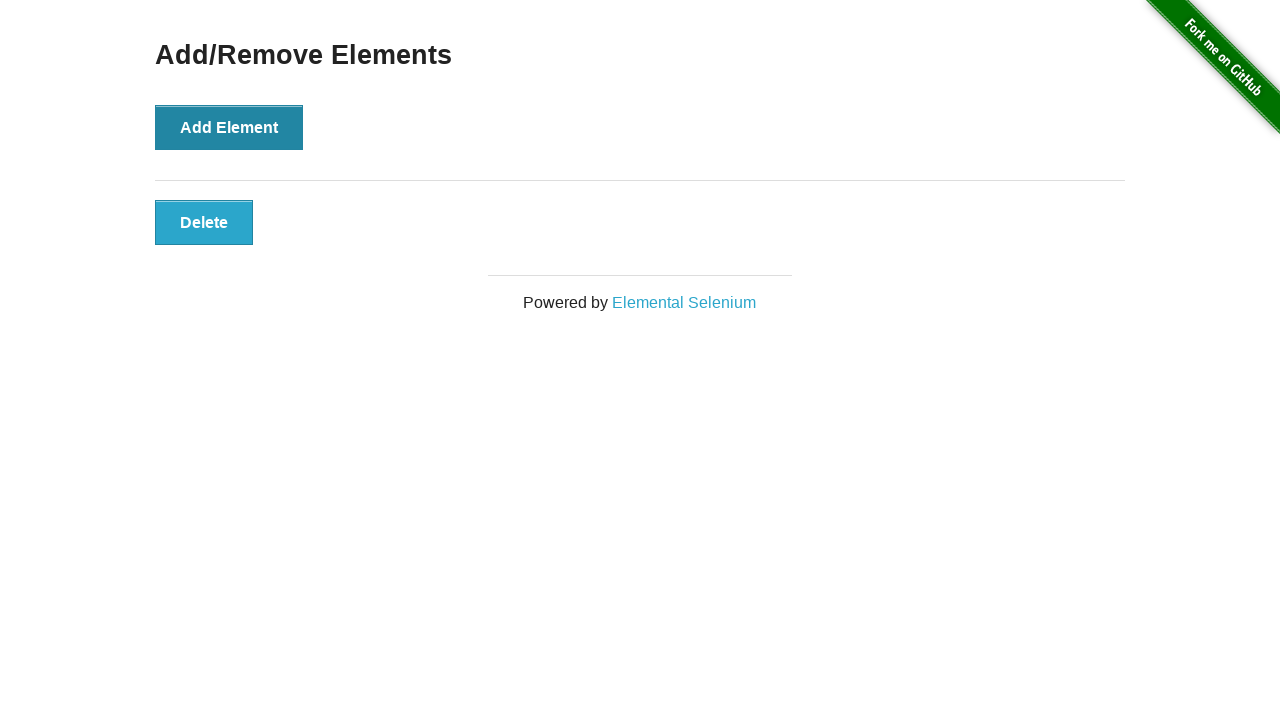

Clicked Delete button at (204, 222) on button:has-text('Delete')
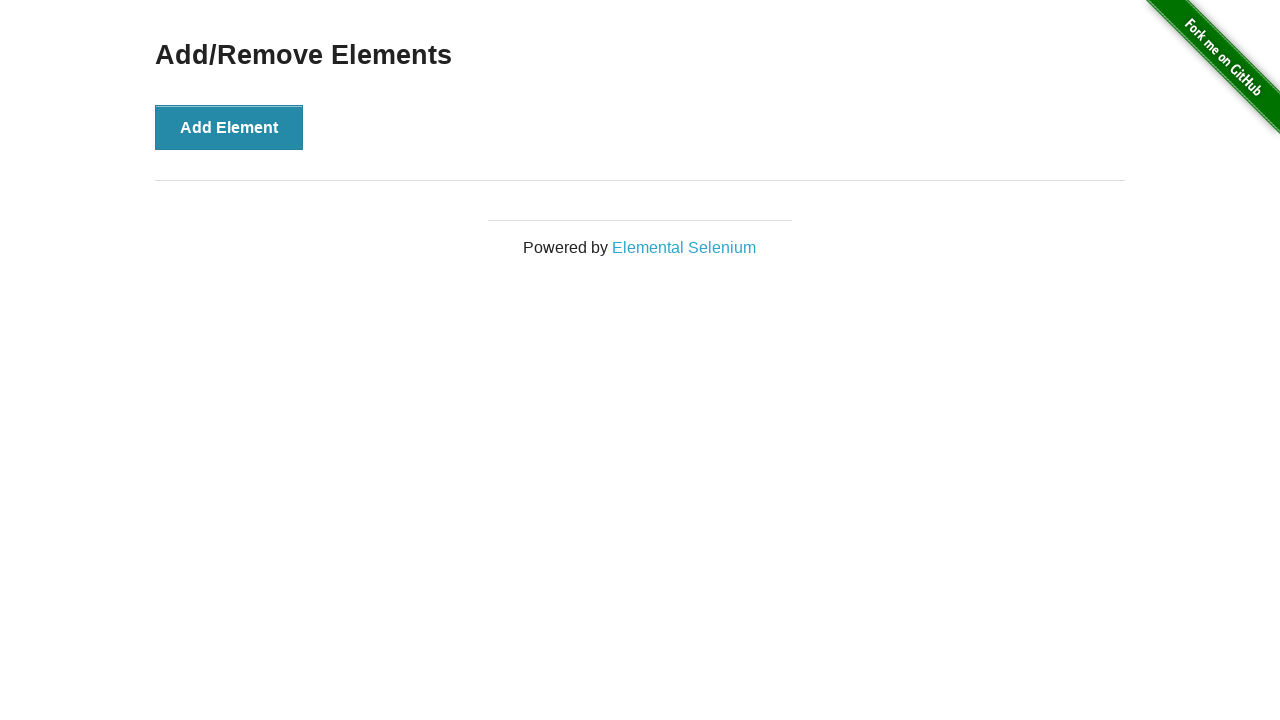

Verified page heading 'Add/Remove Elements' is still visible
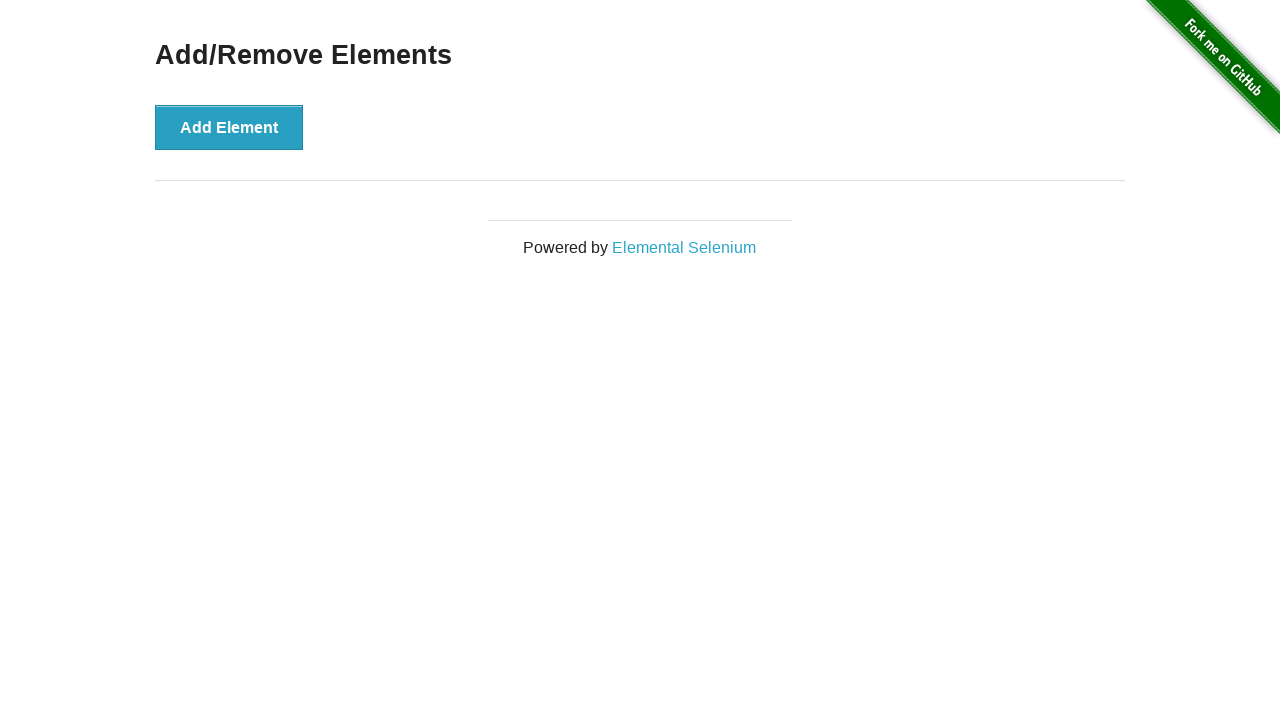

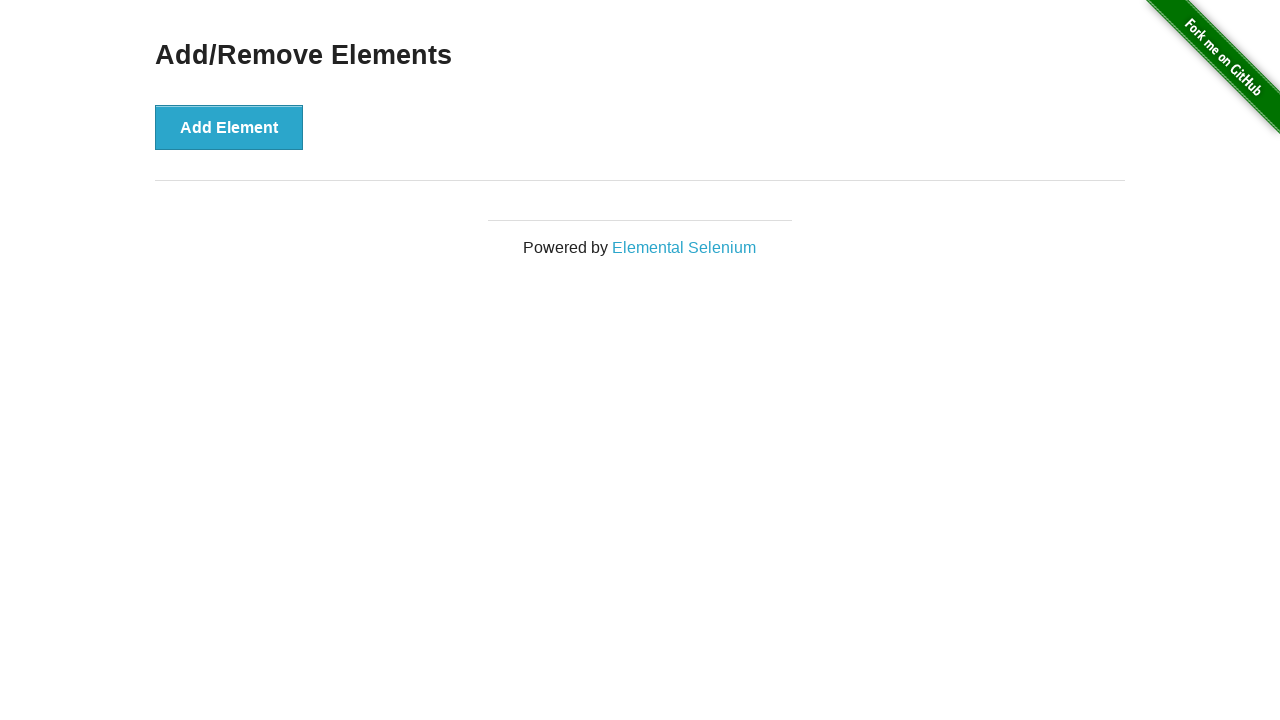